Opens the website and clicks on the sign-in button to navigate to the login page

Starting URL: https://test.my-fork.com/

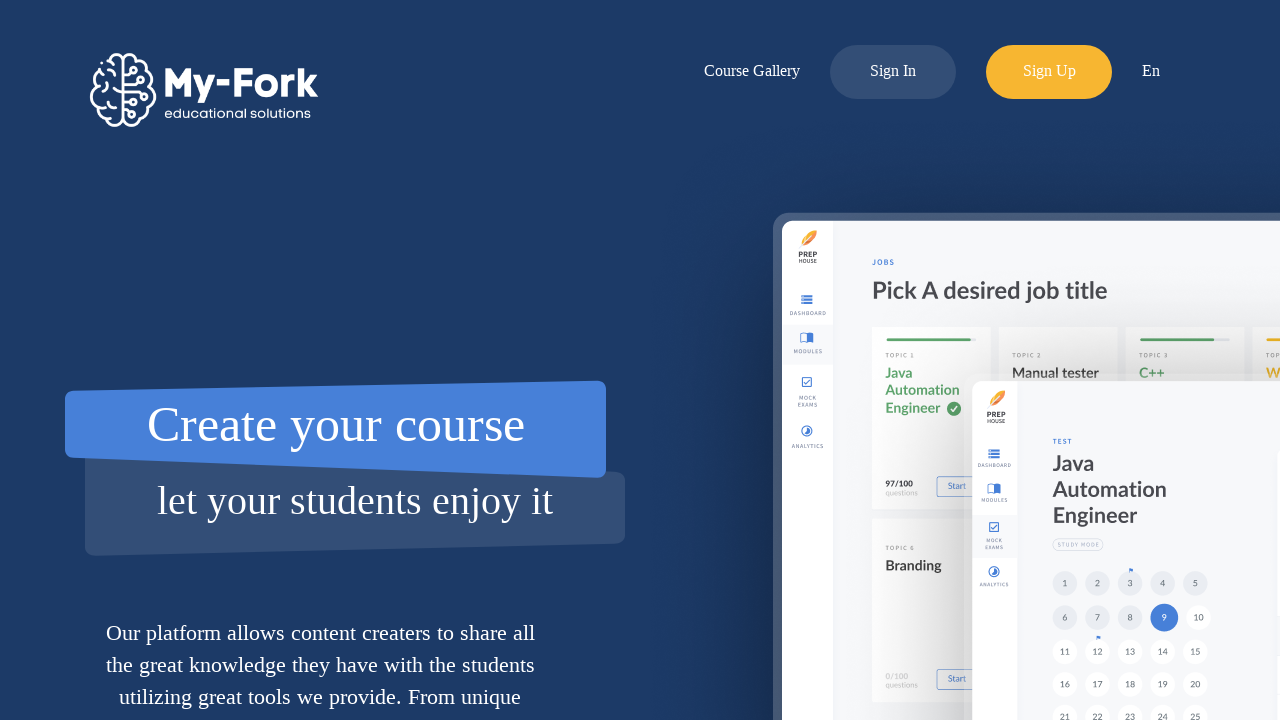

Navigated to https://test.my-fork.com/
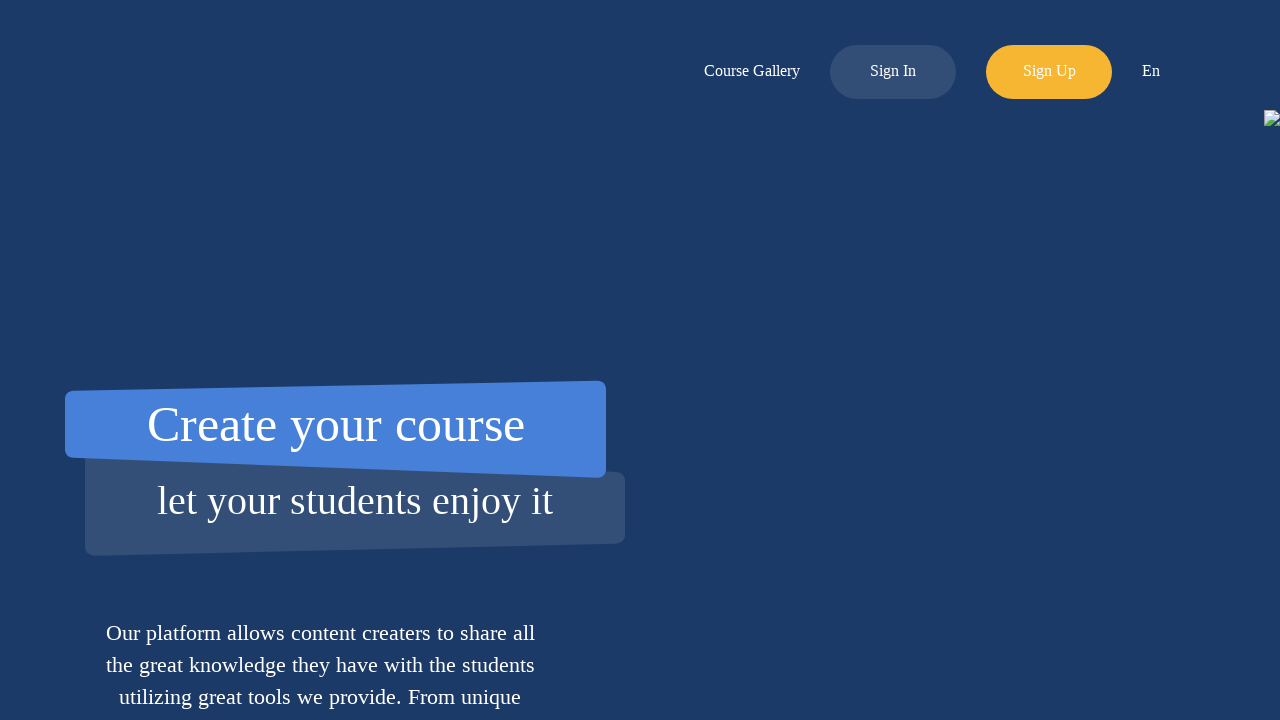

Clicked on the sign-in button to navigate to login page at (893, 72) on xpath=//div[@id='log-in-button']/..
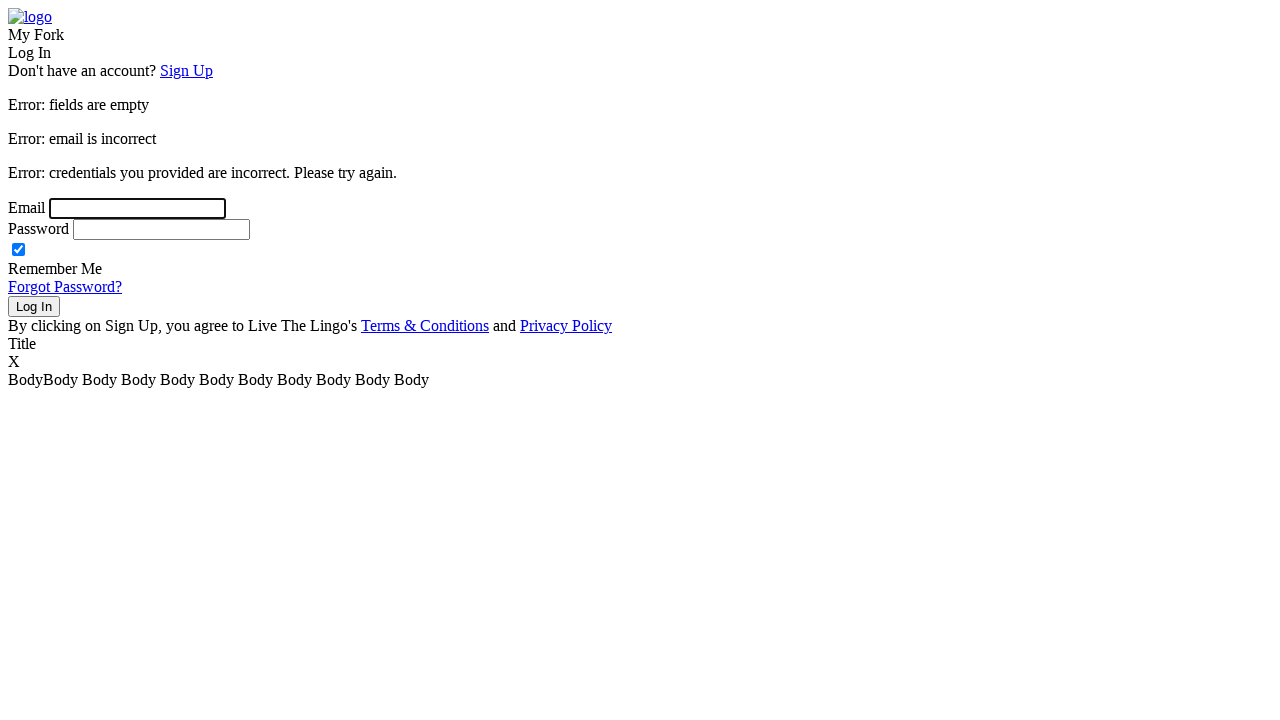

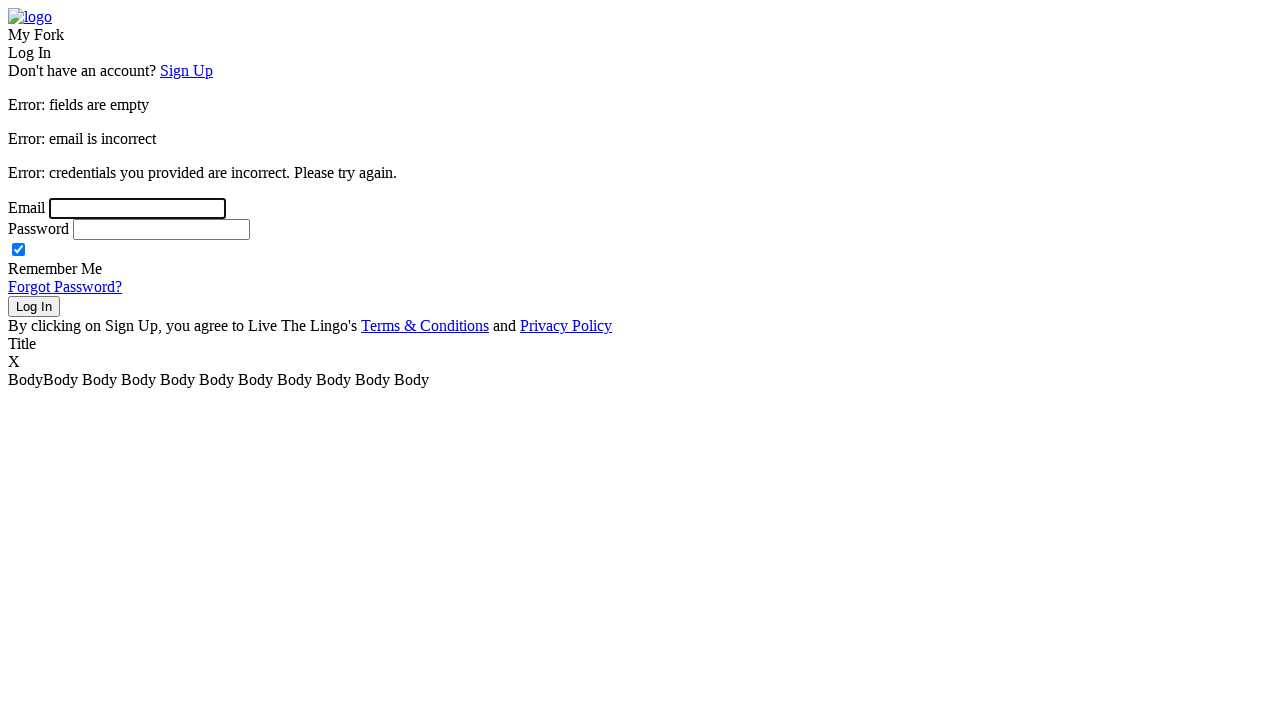